Tests product search functionality by navigating to products page, searching for "Men Tshirt", and verifying the search results display the correct product with price "Rs. 400"

Starting URL: https://automationexercise.com/

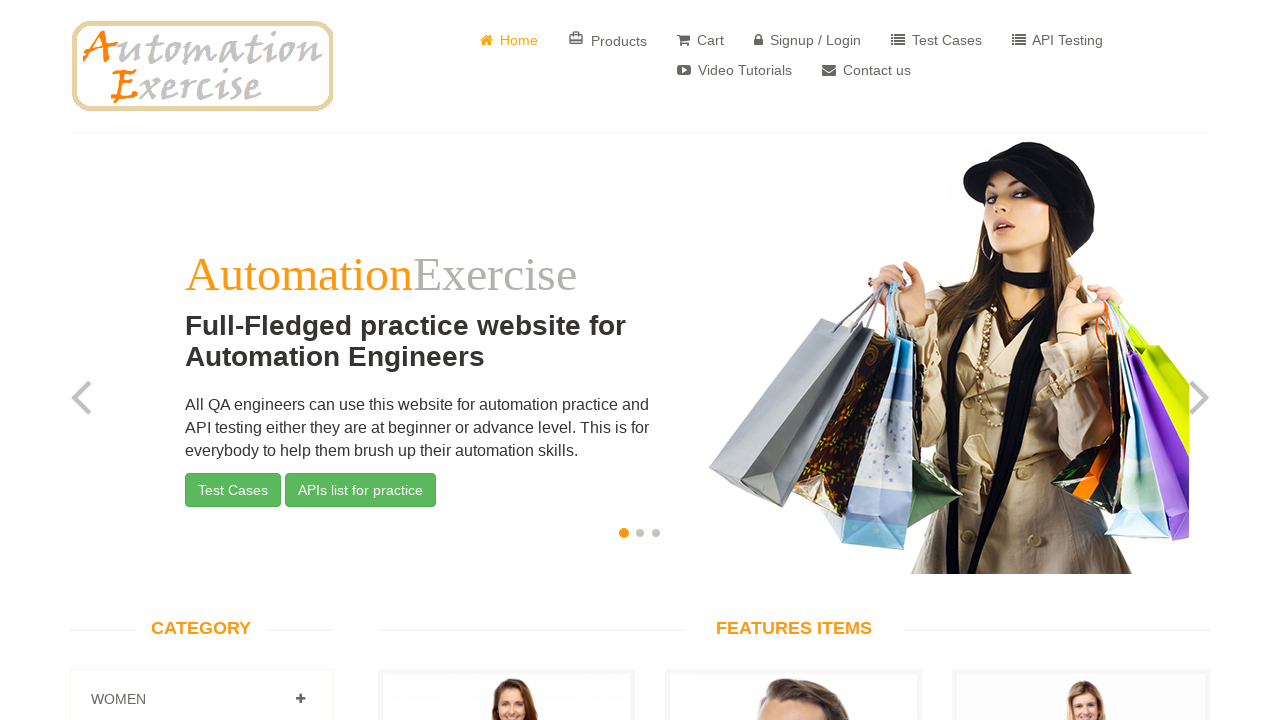

Clicked on Products menu item at (608, 40) on xpath=//a[text()=' Products']
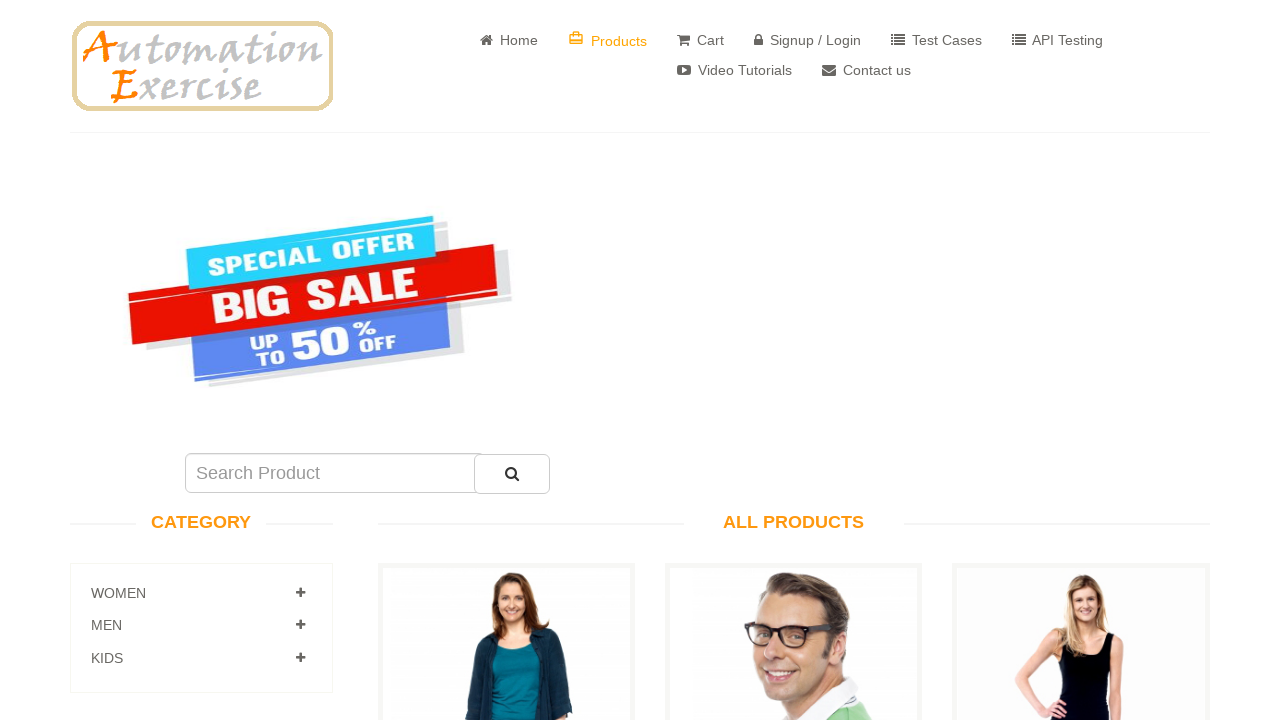

Products page loaded (networkidle)
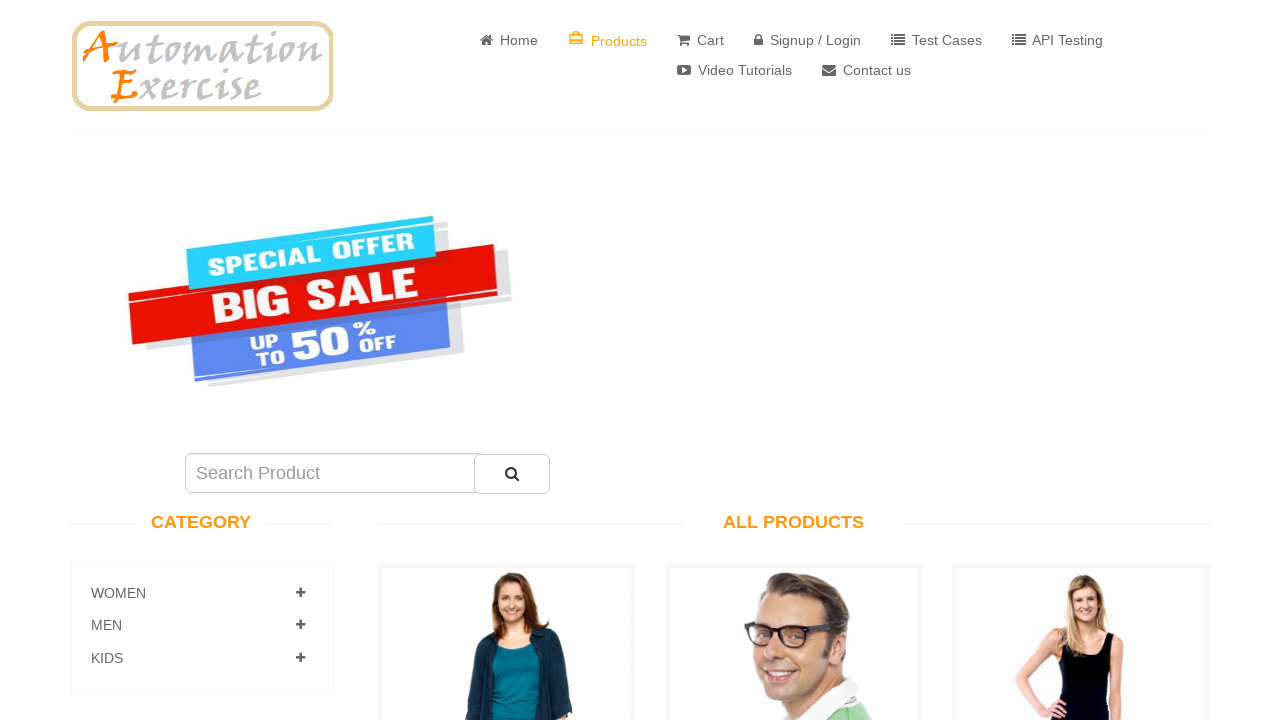

Entered 'Men Tshirt' in search box on #search_product
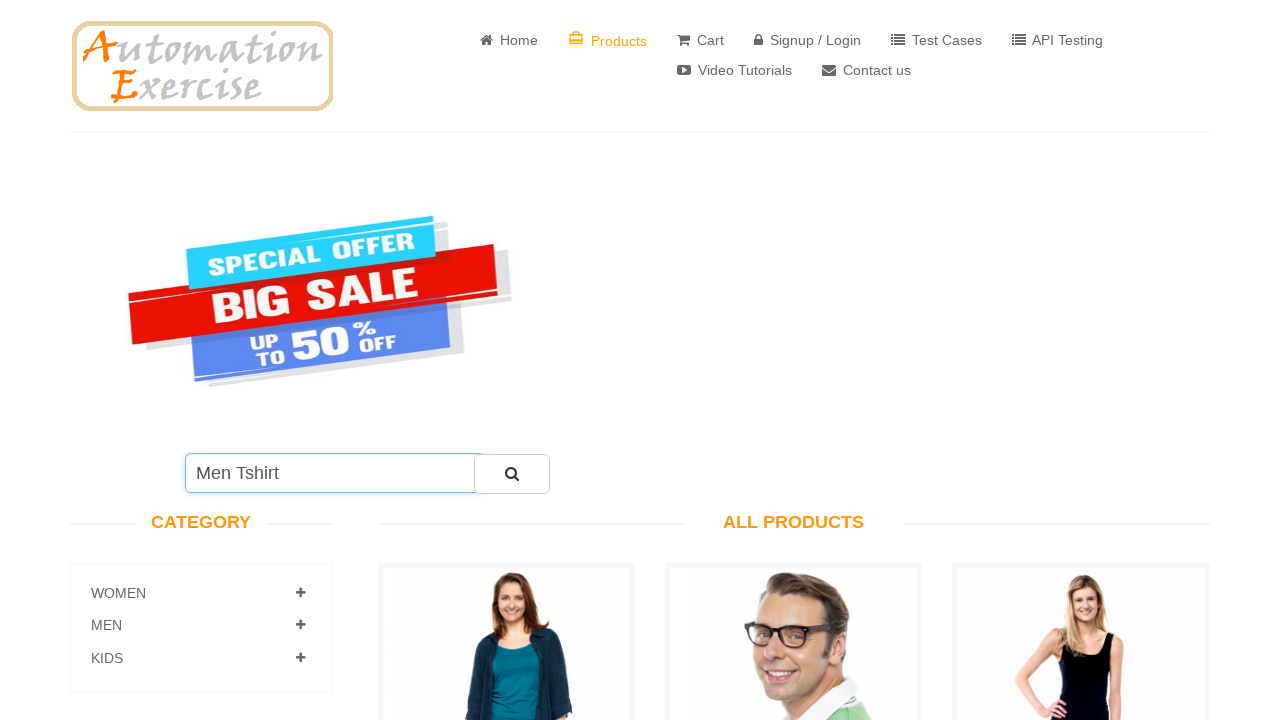

Clicked search button to search for 'Men Tshirt' at (512, 474) on #submit_search
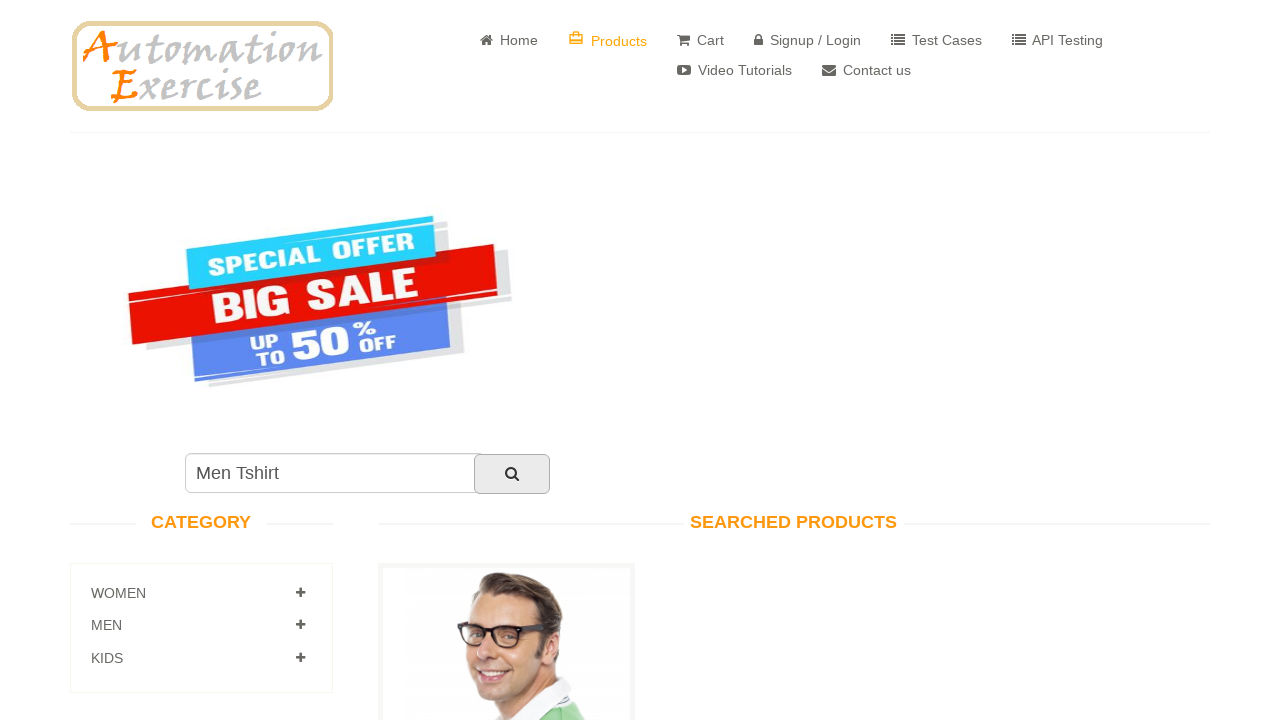

Search results loaded with product info displayed
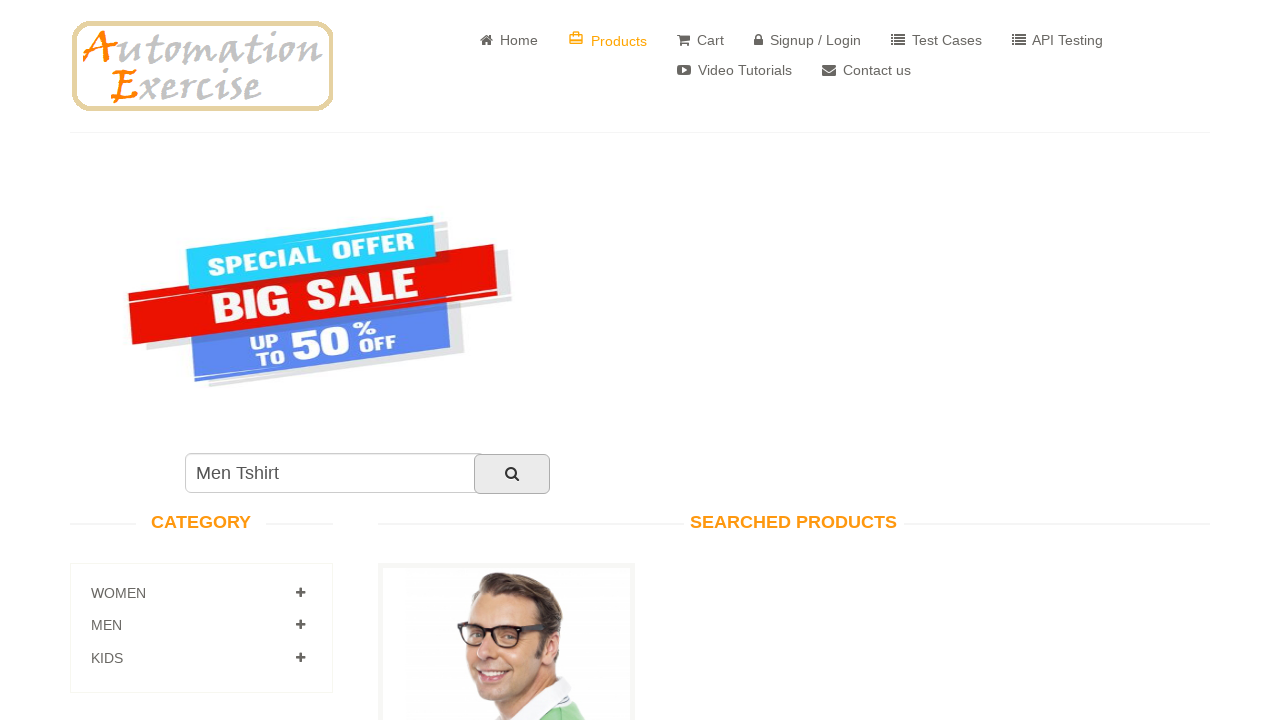

Verified product price 'Rs. 400' is visible
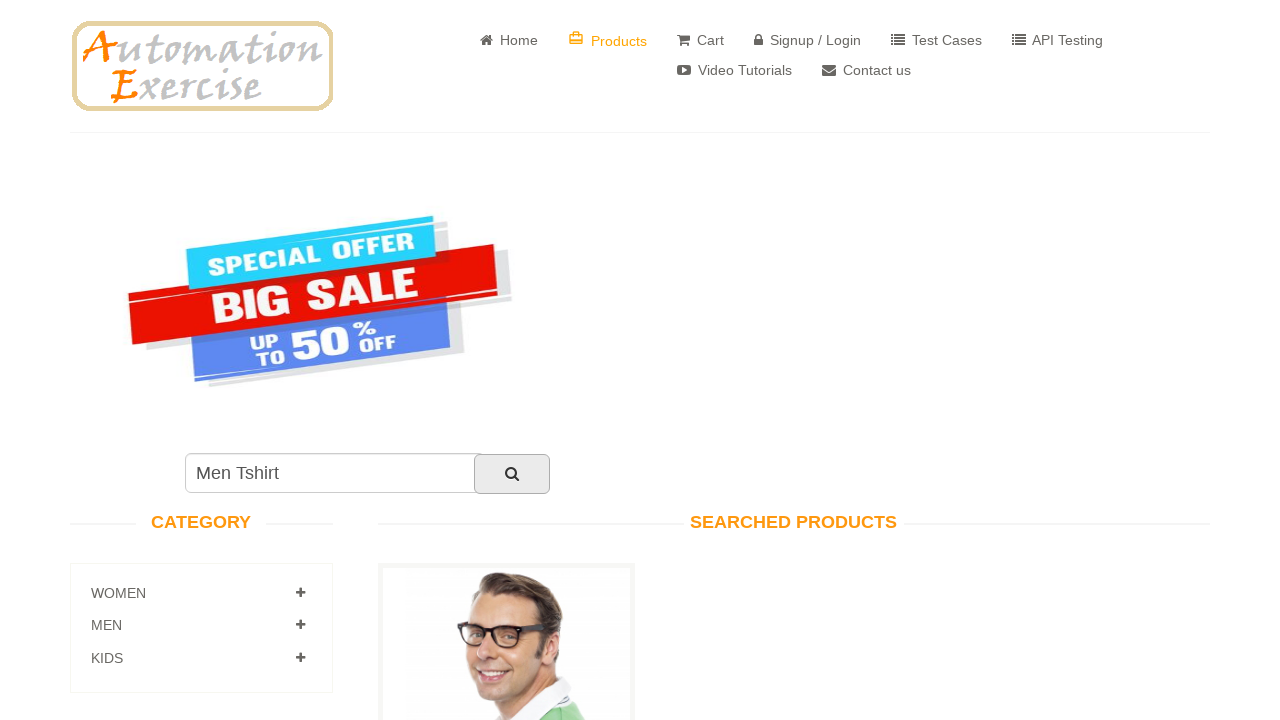

Verified product name 'Men Tshirt' is visible
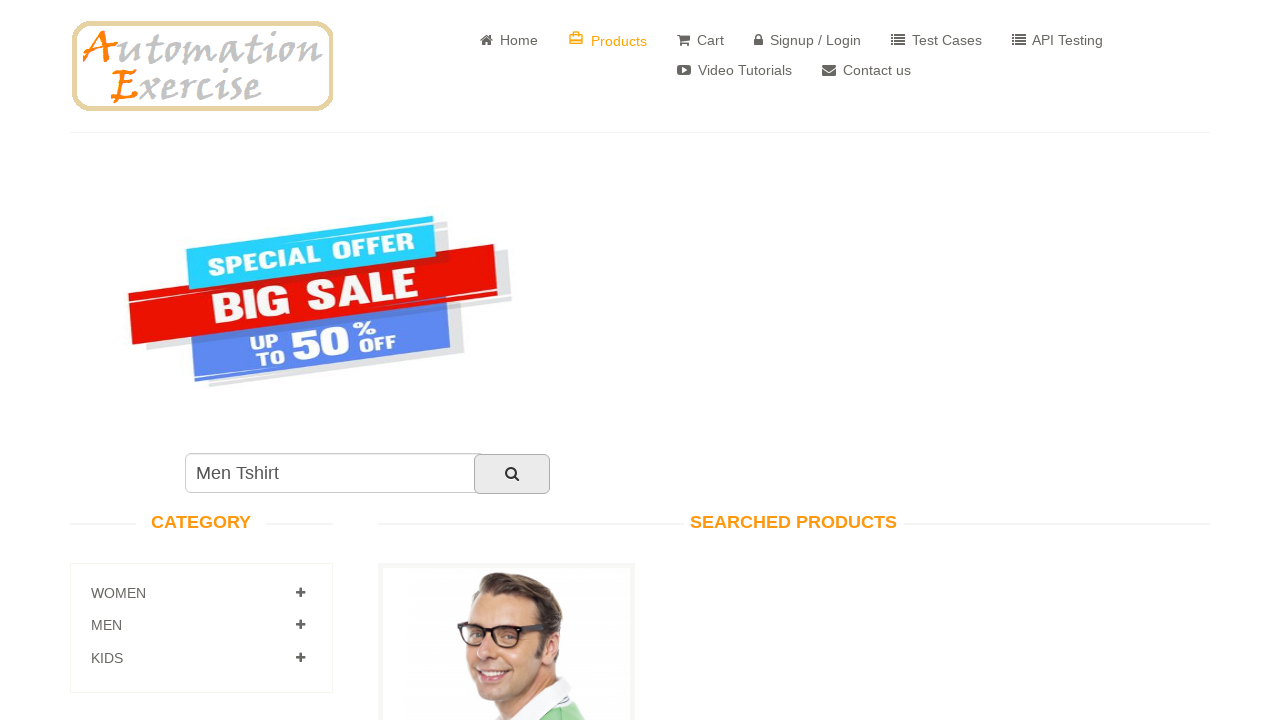

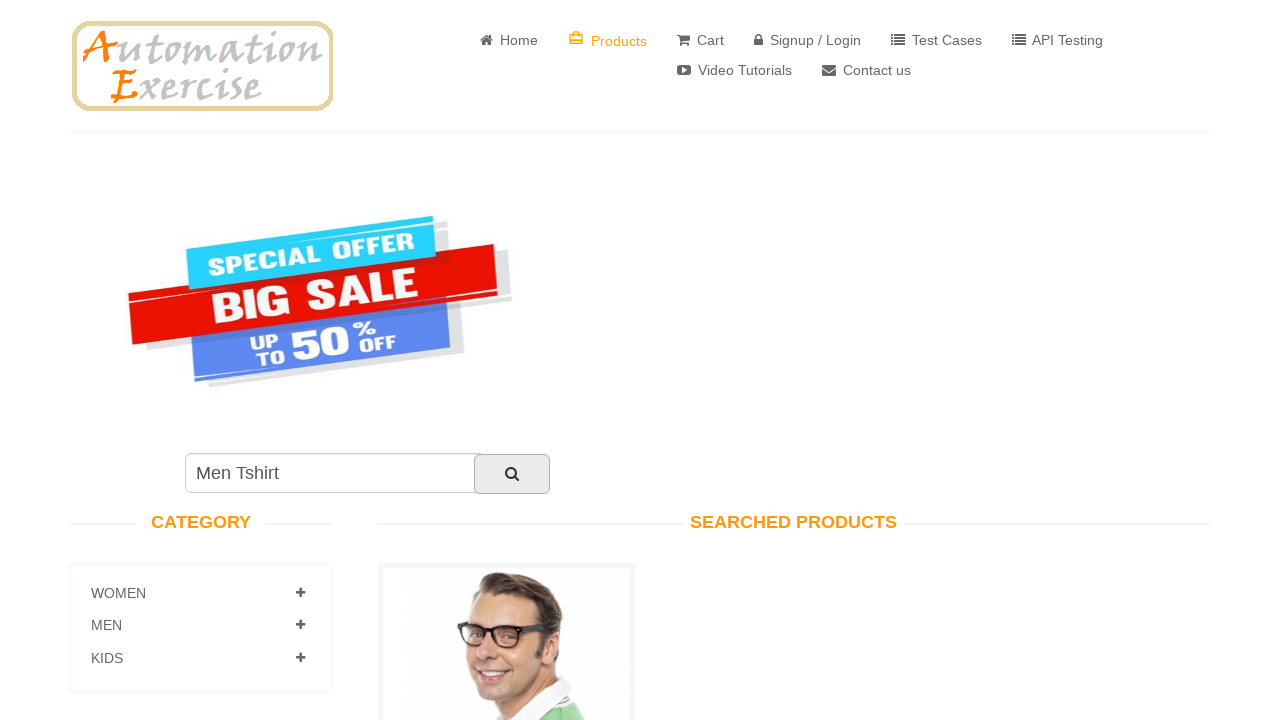